Tests the callback request form on a dog food delivery website by opening the callback modal, clicking on form elements, entering a name, and interacting with form controls.

Starting URL: https://www.dogeat.ru/

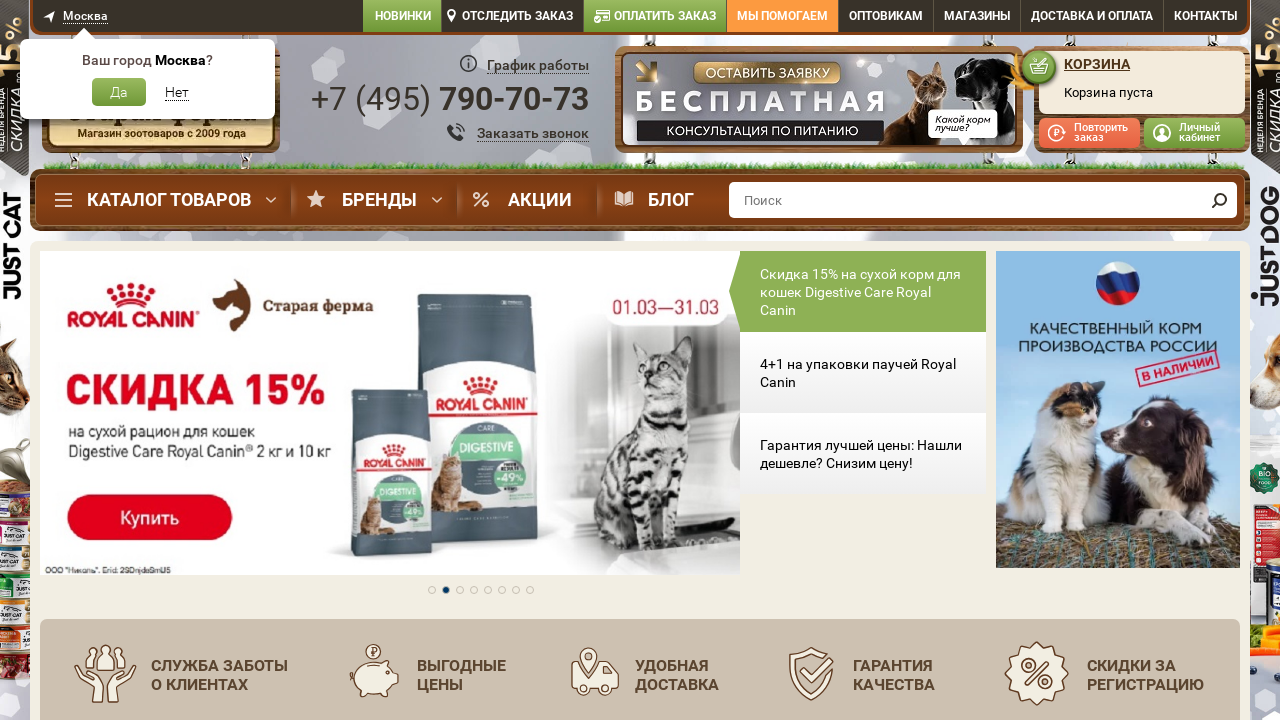

Clicked callback button to open the modal at (533, 133) on #mainBlock > header > div.header__contact > div.contact-head > div.contact-head_
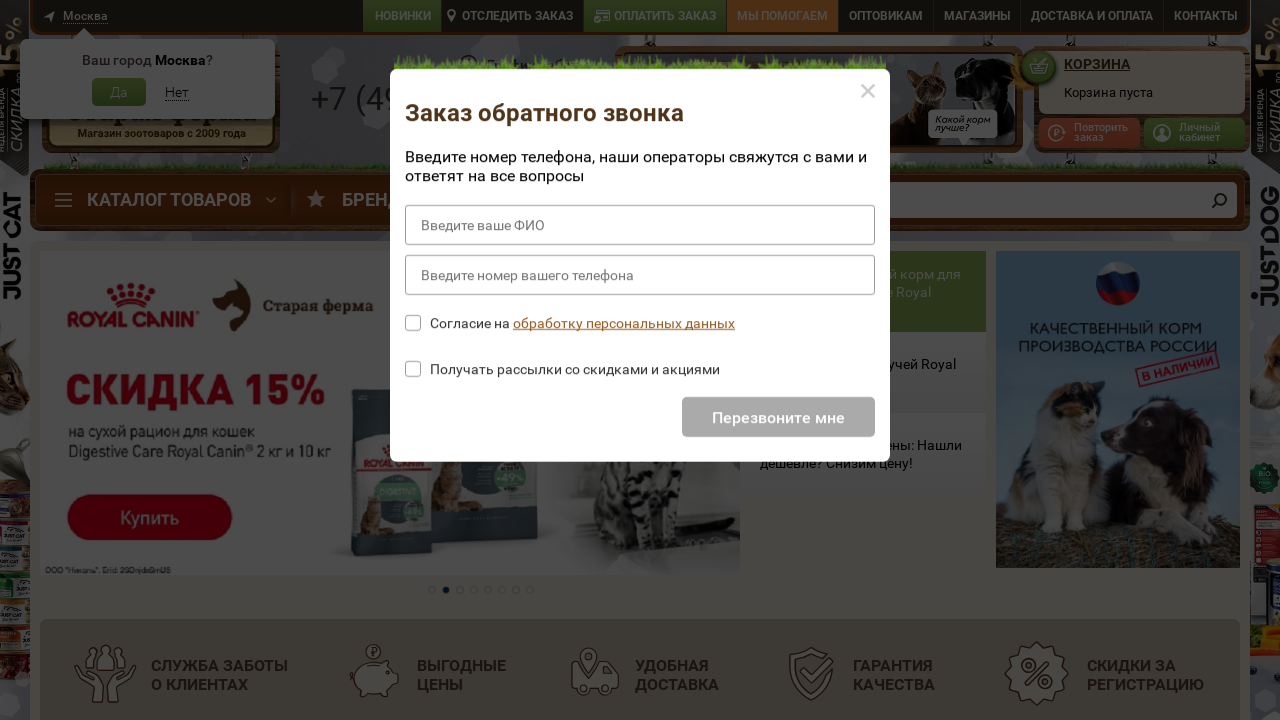

Callback modal appeared
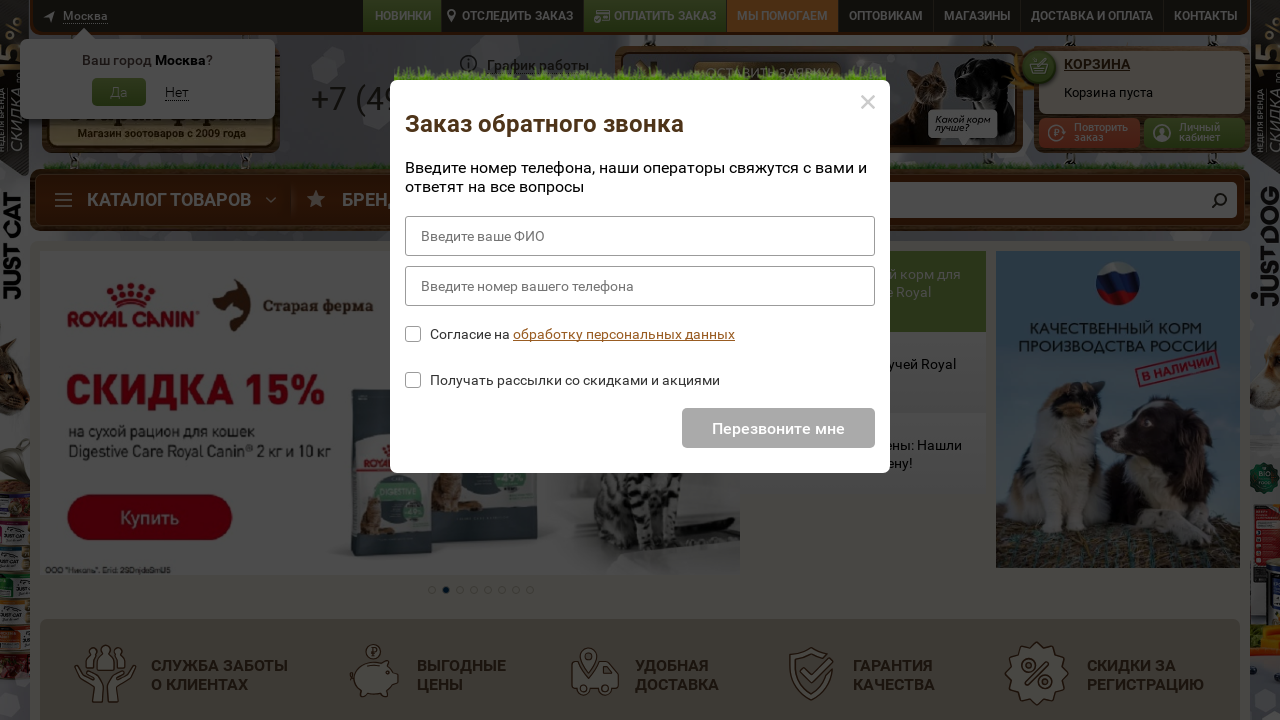

Clicked on form area within the modal at (640, 236) on #modal-callback > div > div > div > div.form-call.form > div > form > div:nth-ch
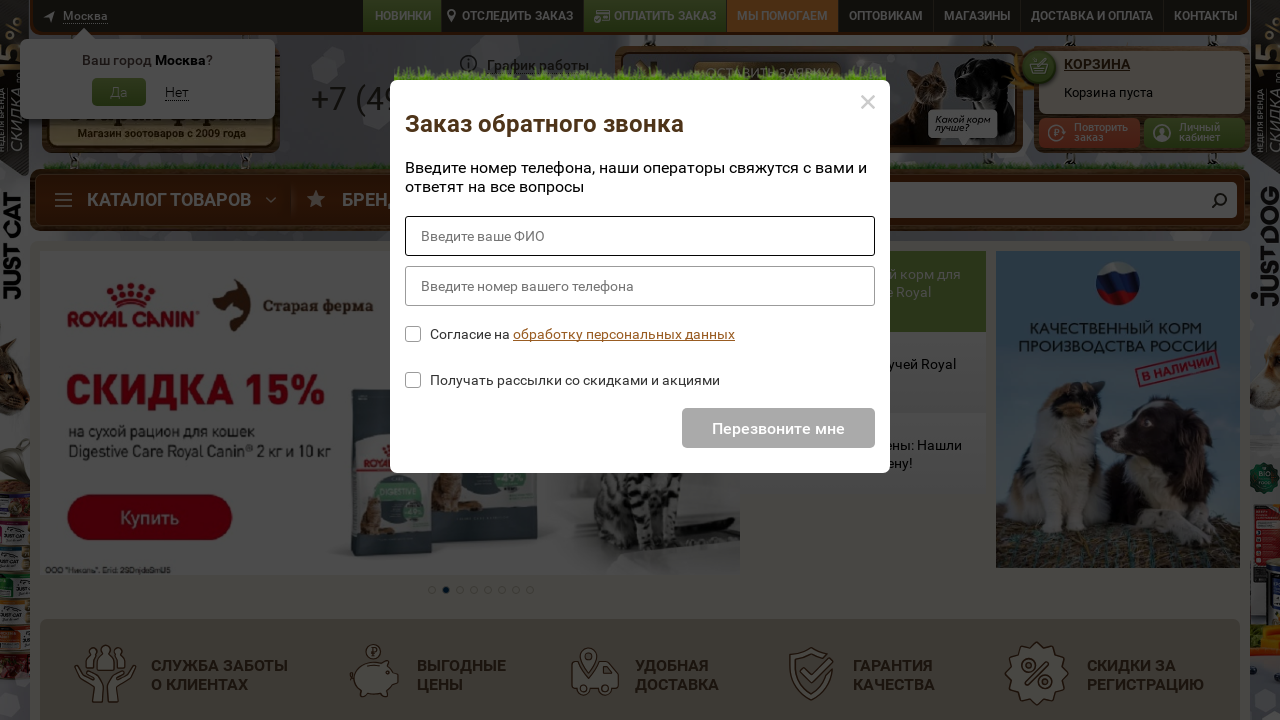

Entered name 'Анастасия' in the name field on //*[@id="modal-callback"]/div/div/div/div[3]/div/form/div[1]/input
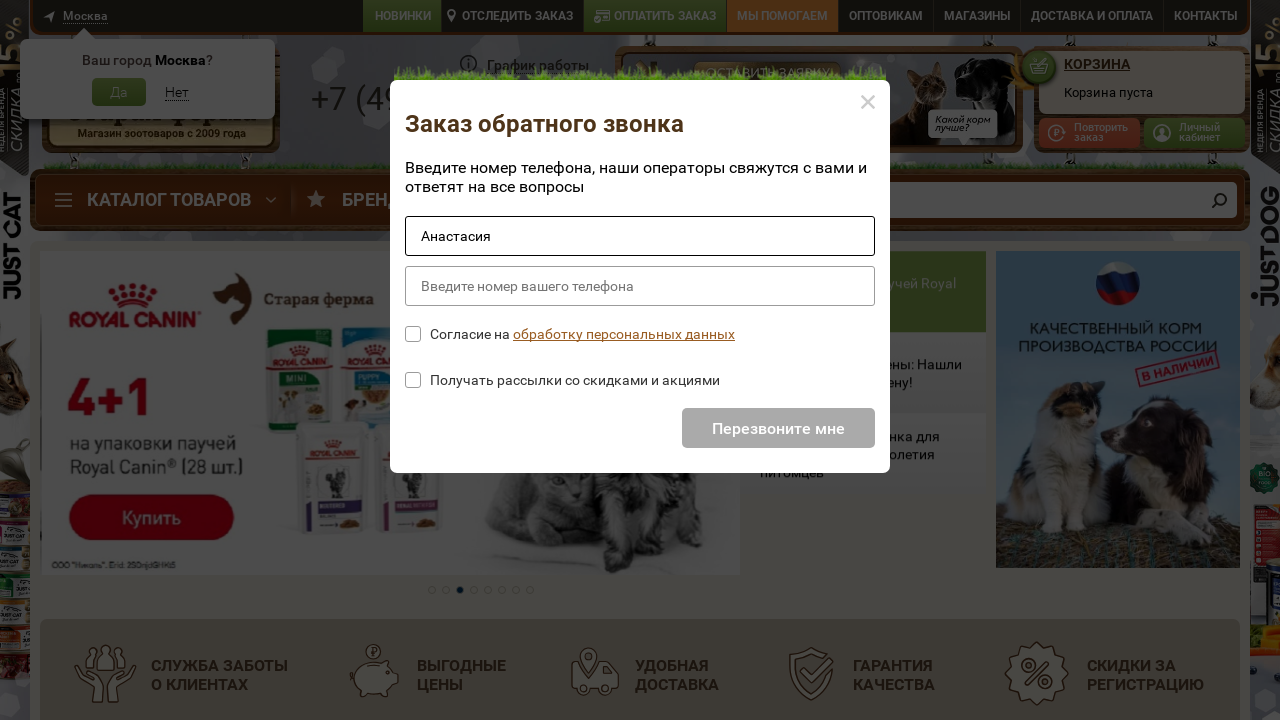

Clicked on the form checkbox/agreement element at (640, 428) on //*[@id="modal-callback"]/div/div/div/div[3]/div/form/div[5]/div
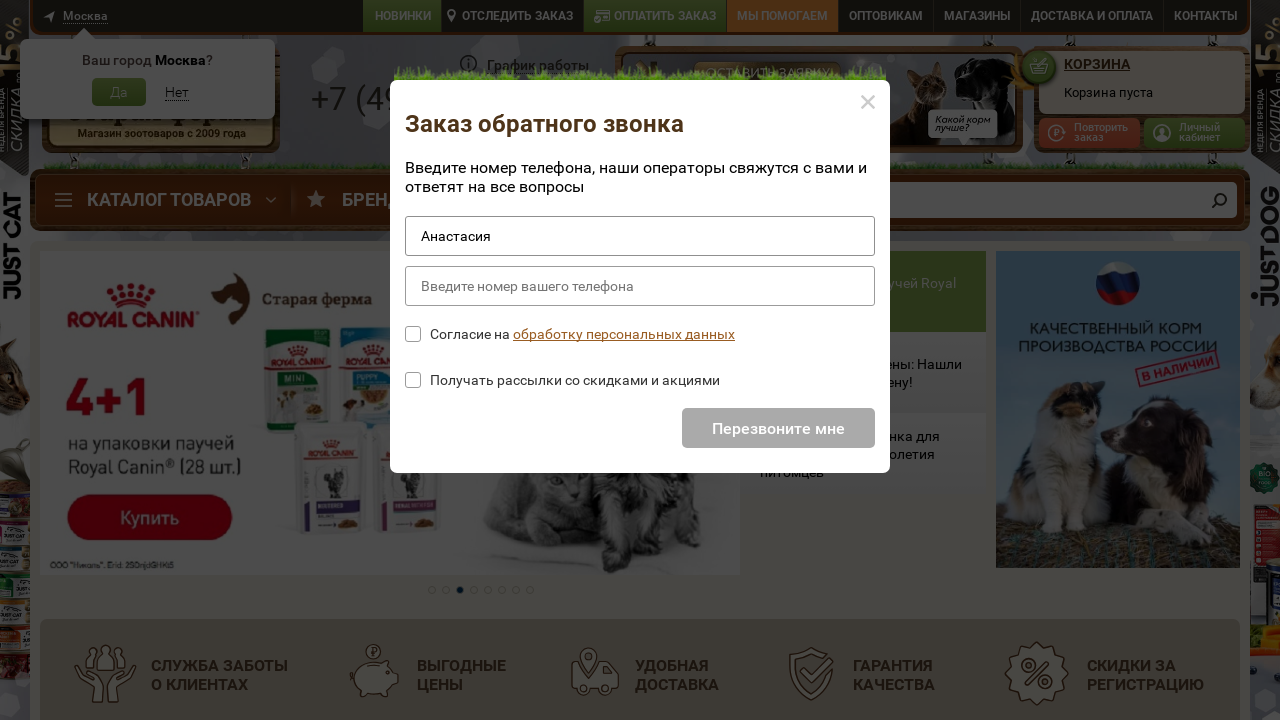

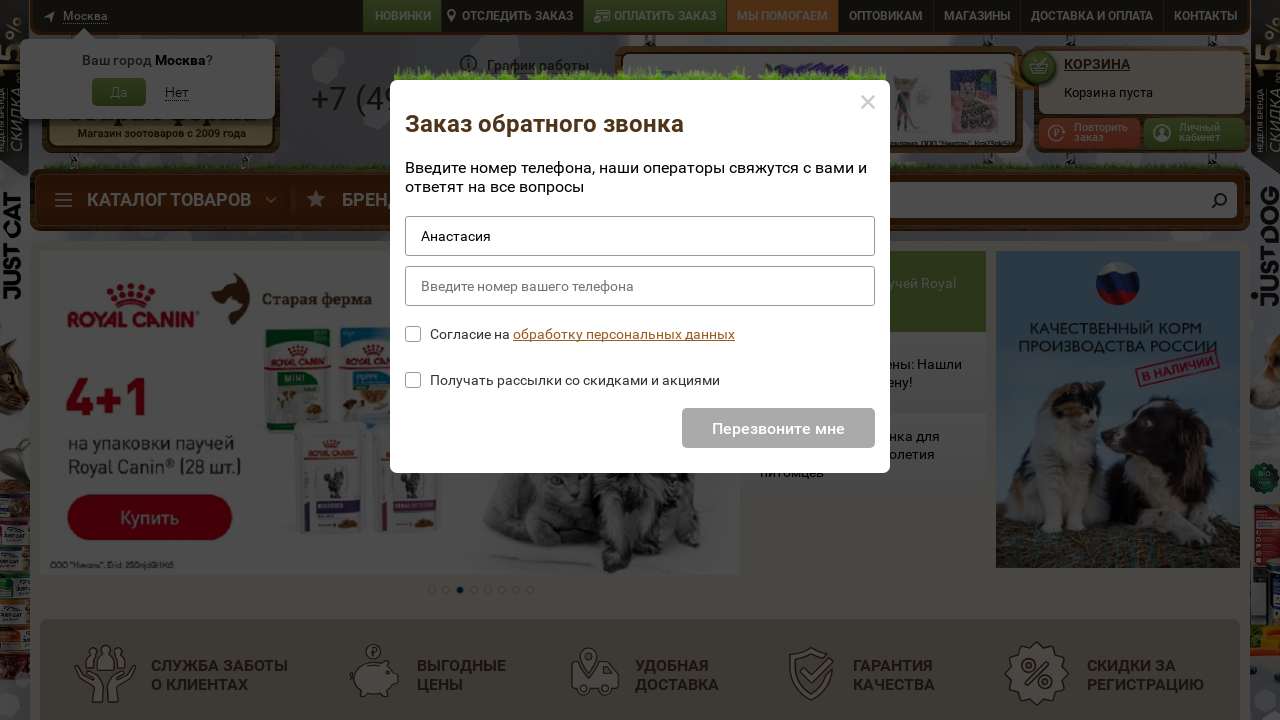